Verifies that thumbnail images are loading correctly on the homepage

Starting URL: https://thesportstak.com/

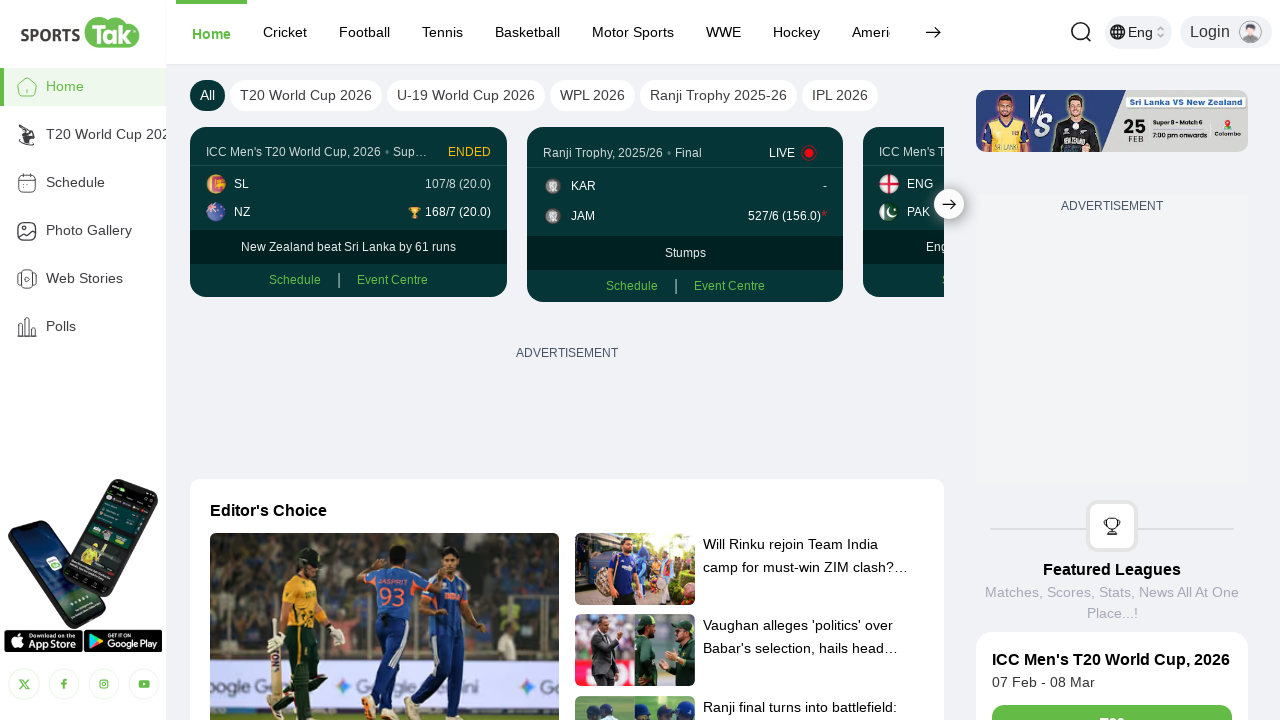

Waited for images to load on homepage
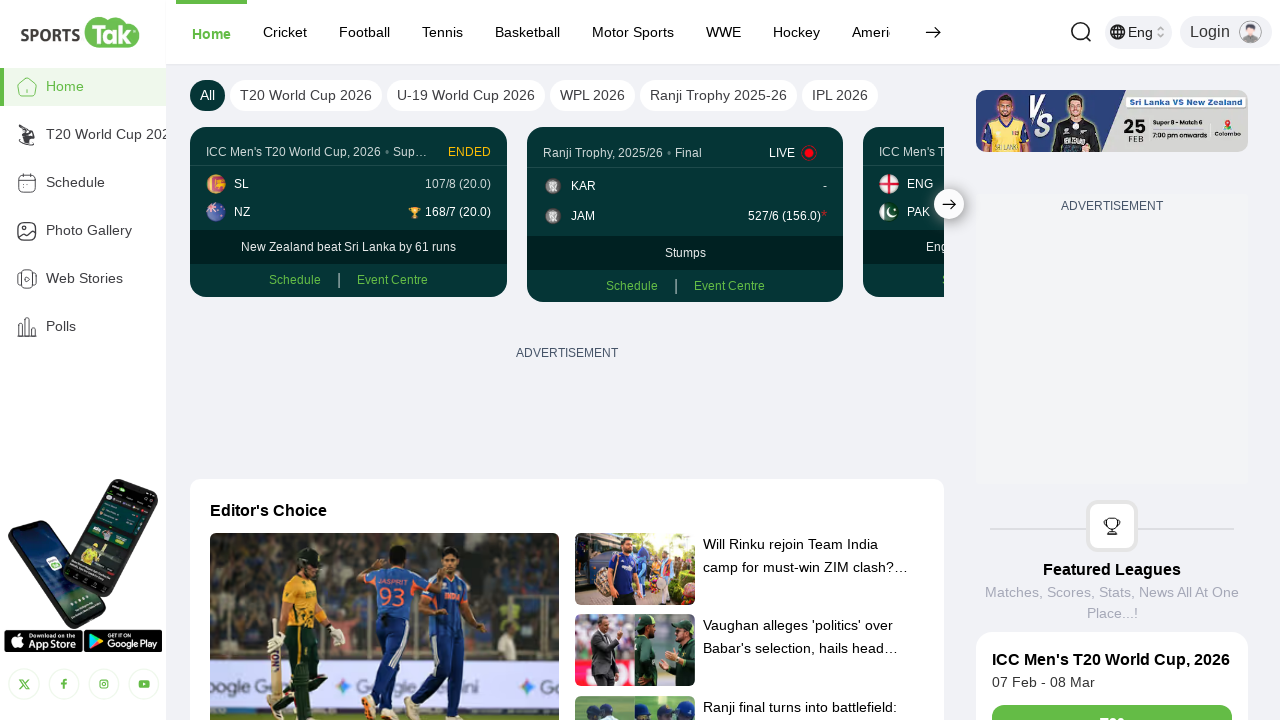

Located all image elements on the page
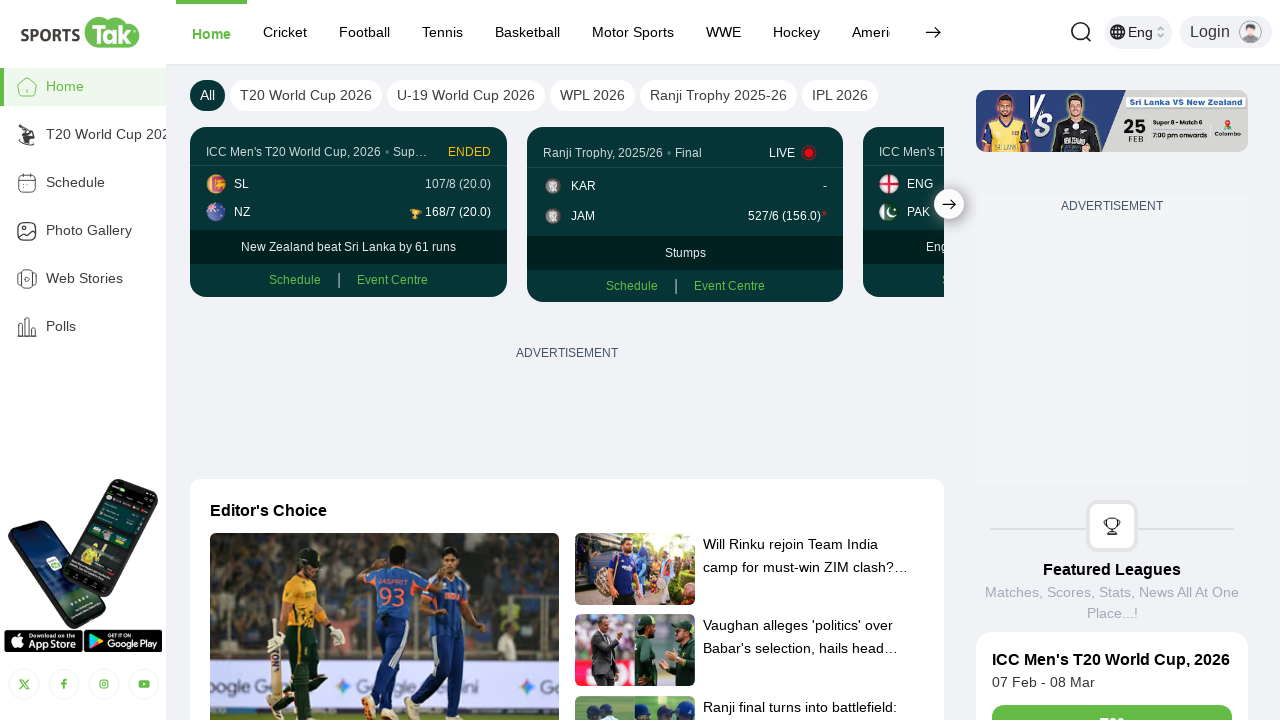

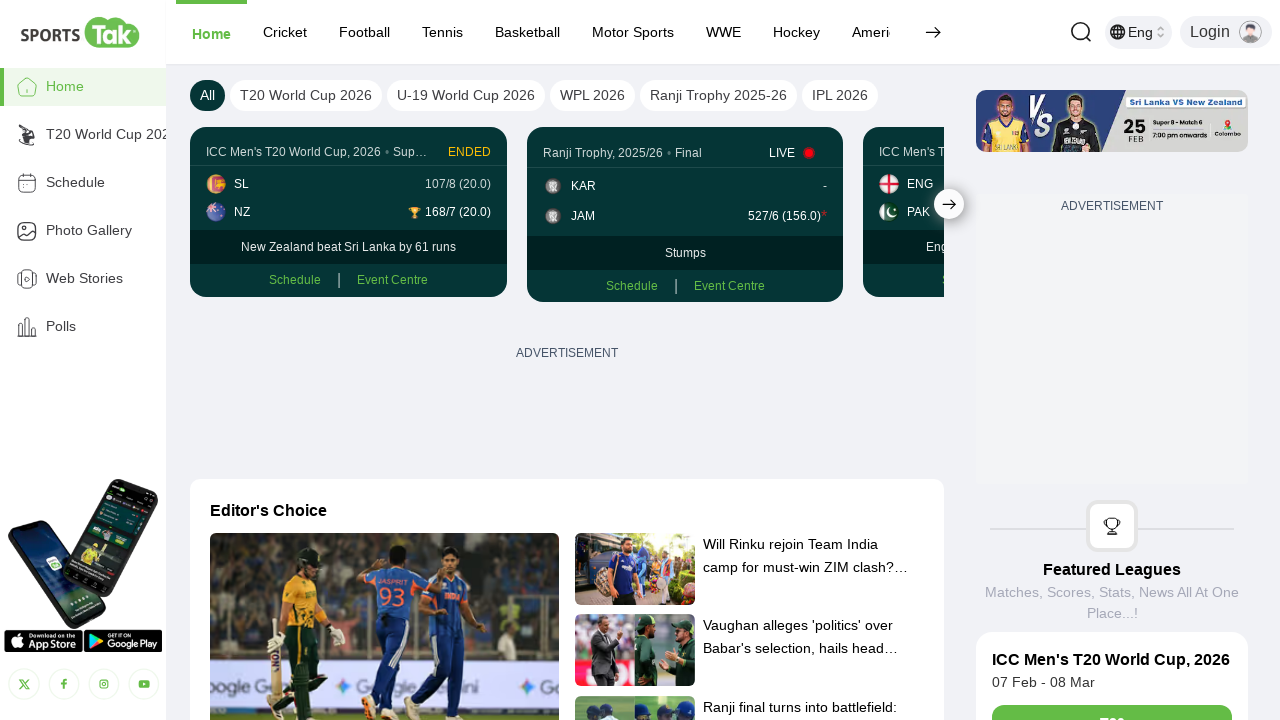